Verifies that security headers are present in the HTTP response including HSTS, X-Content-Type-Options, X-Frame-Options, and X-XSS-Protection

Starting URL: https://www.ailydian.com/lydian-iq

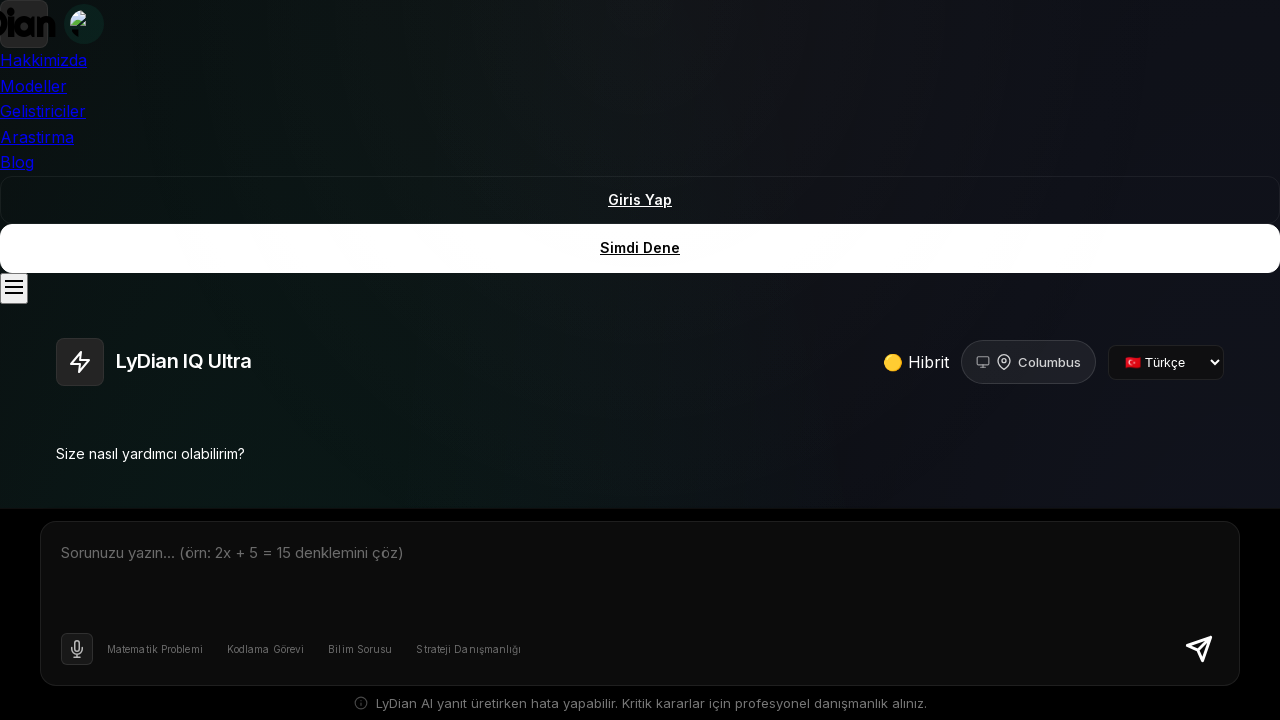

Navigated to https://www.ailydian.com/lydian-iq and captured response
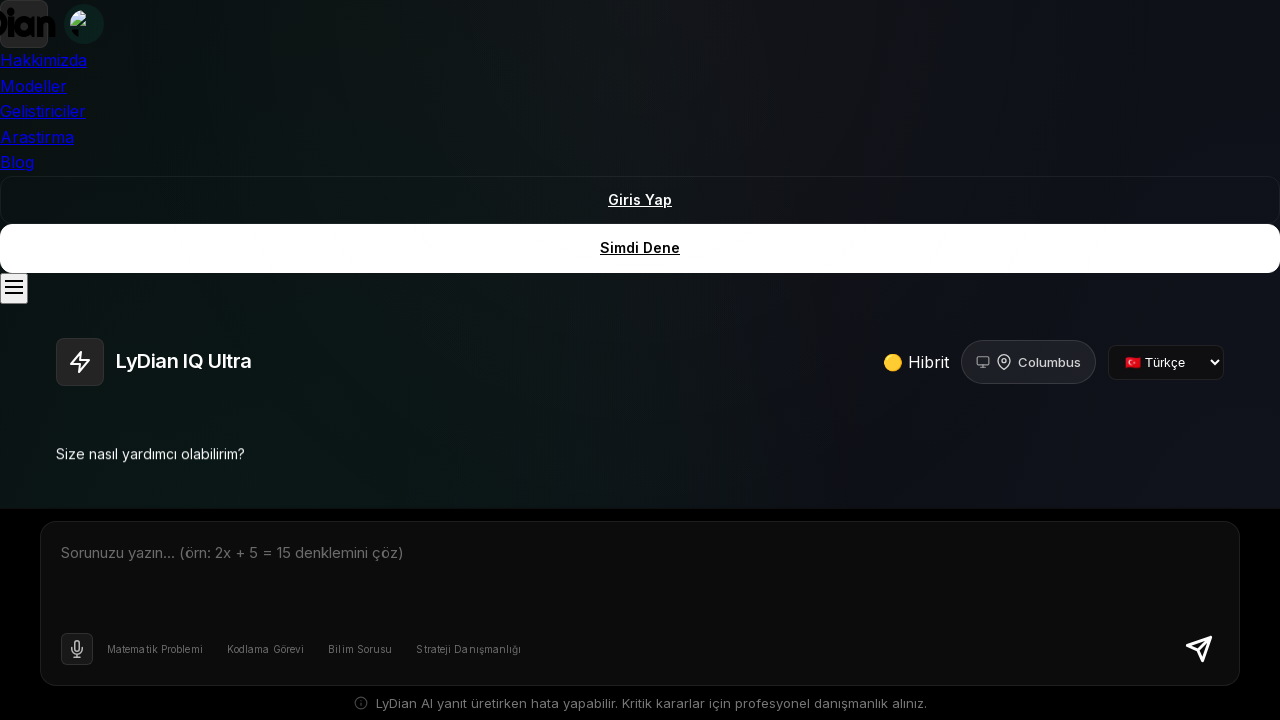

Extracted HTTP response headers
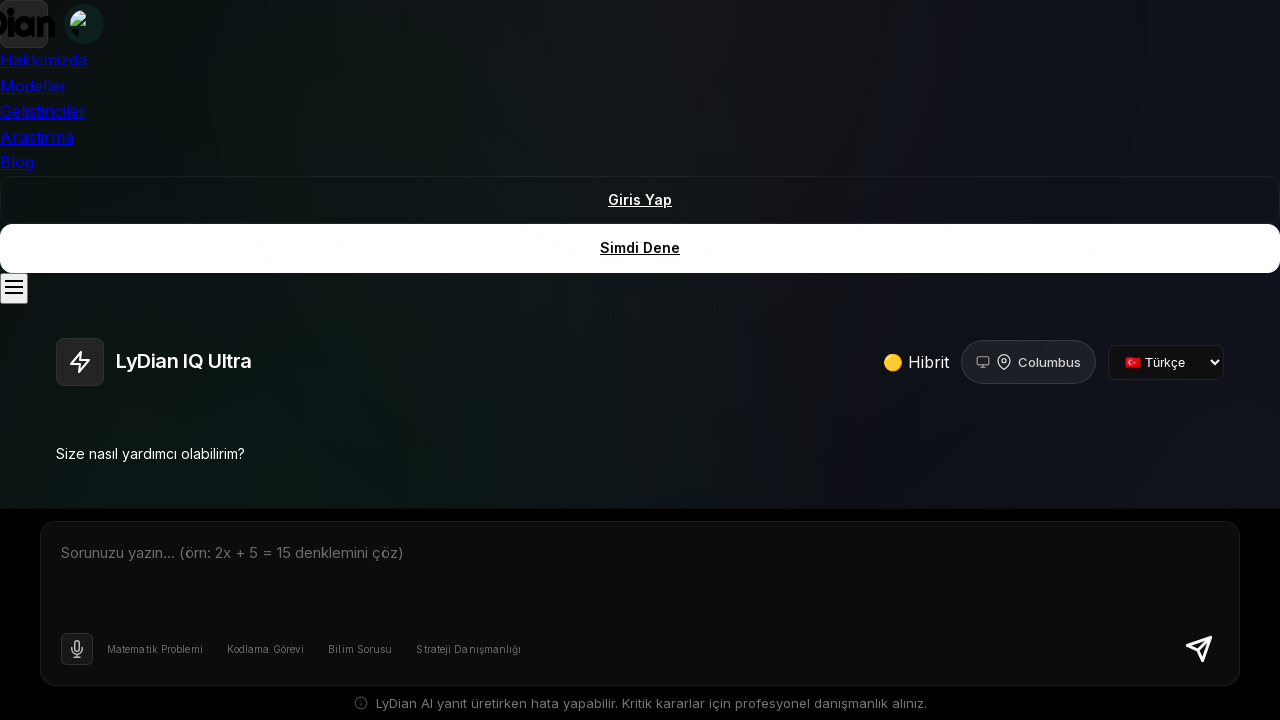

Verified HSTS (Strict-Transport-Security) header is present
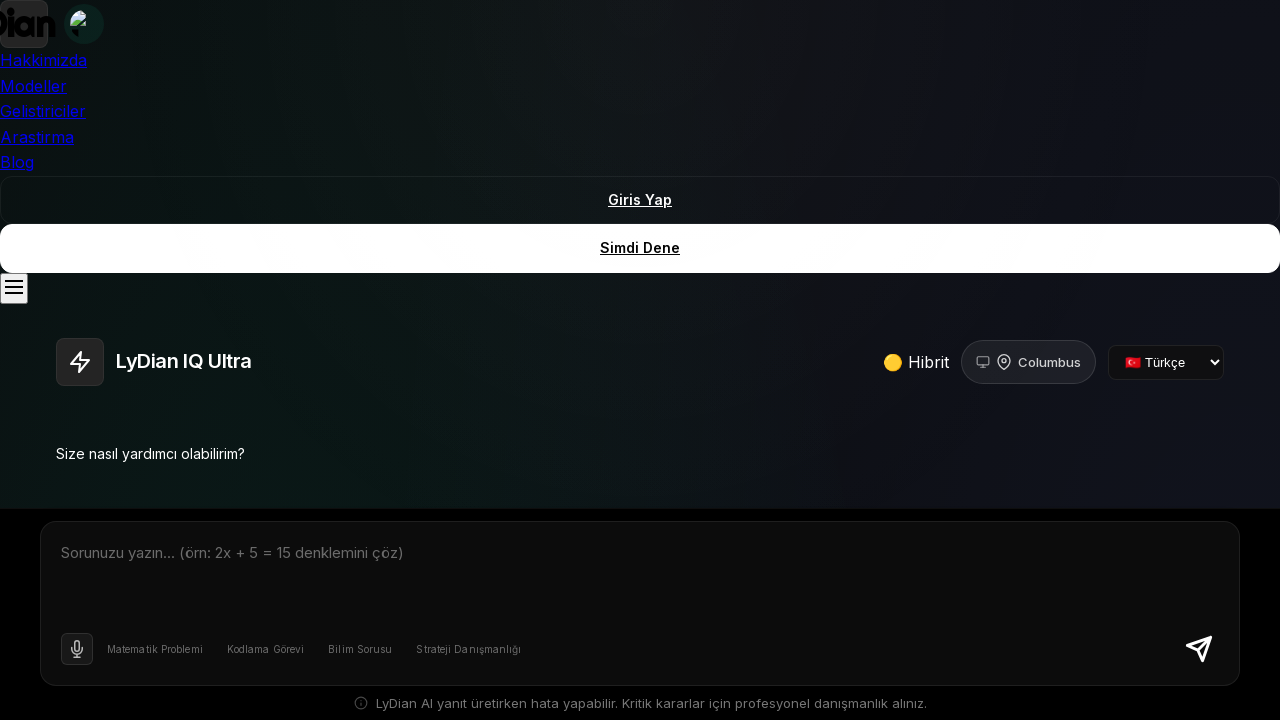

Verified X-Content-Type-Options header is set to 'nosniff'
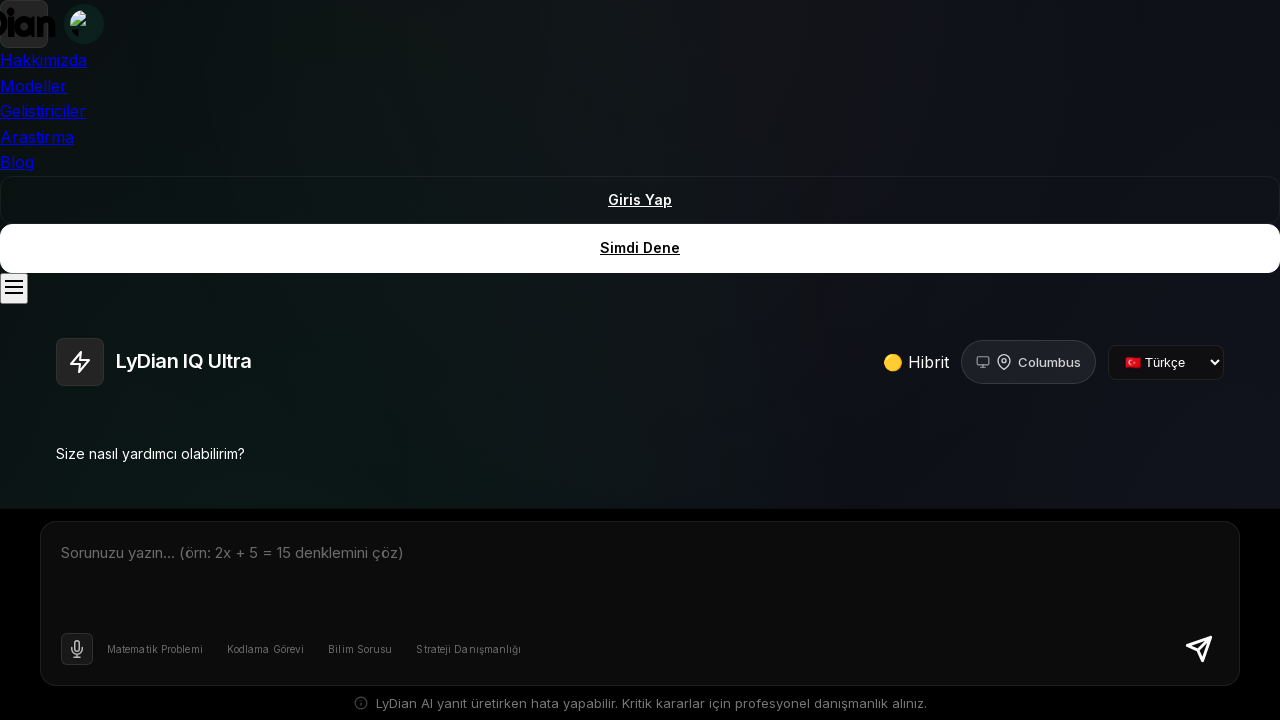

Verified X-Frame-Options header is set to 'DENY'
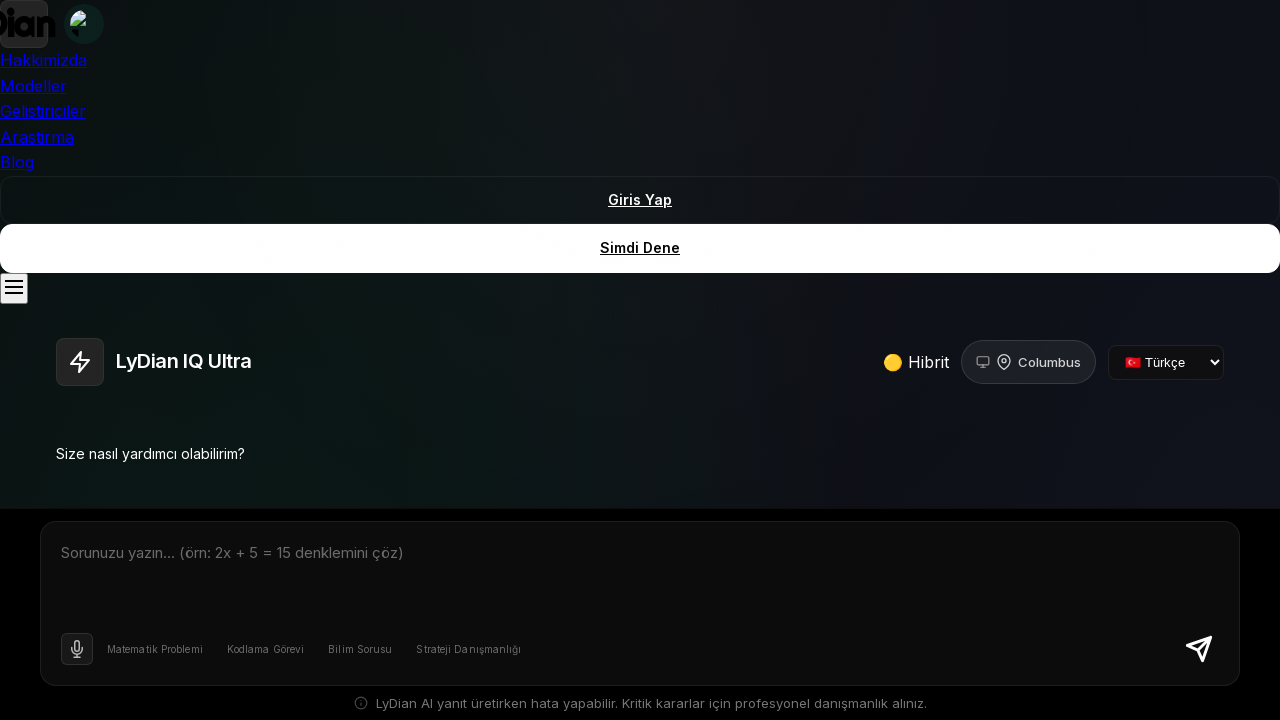

Verified X-XSS-Protection header is present
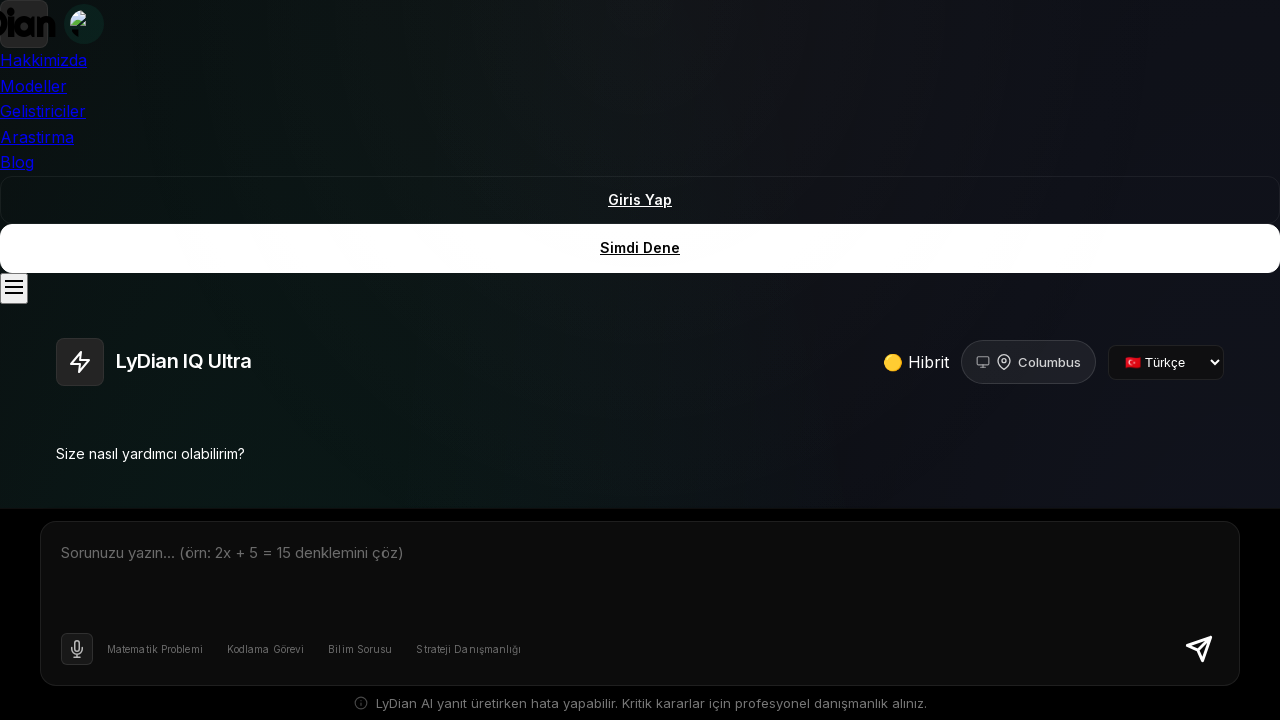

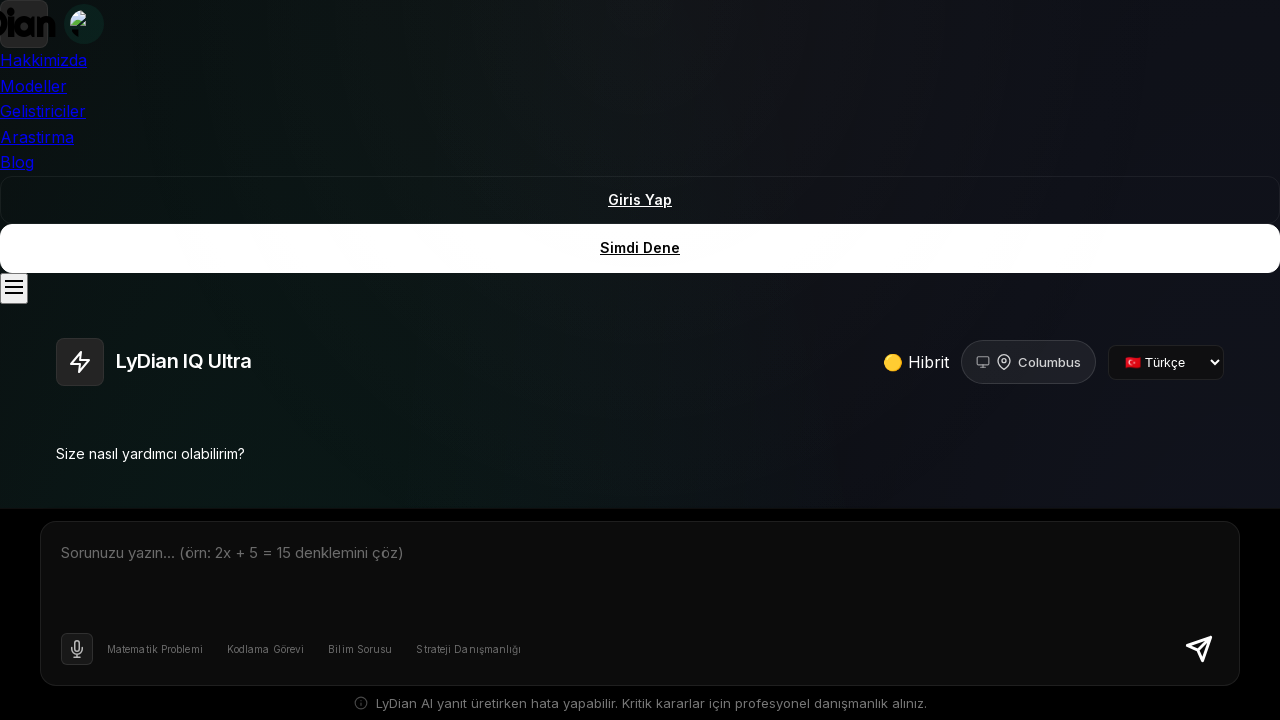